Tests window handle functionality by clicking a button to open a new popup window, entering a name in a form field on the new window, and then closing the popup.

Starting URL: https://www.hyrtutorials.com/p/window-handles-practice.html

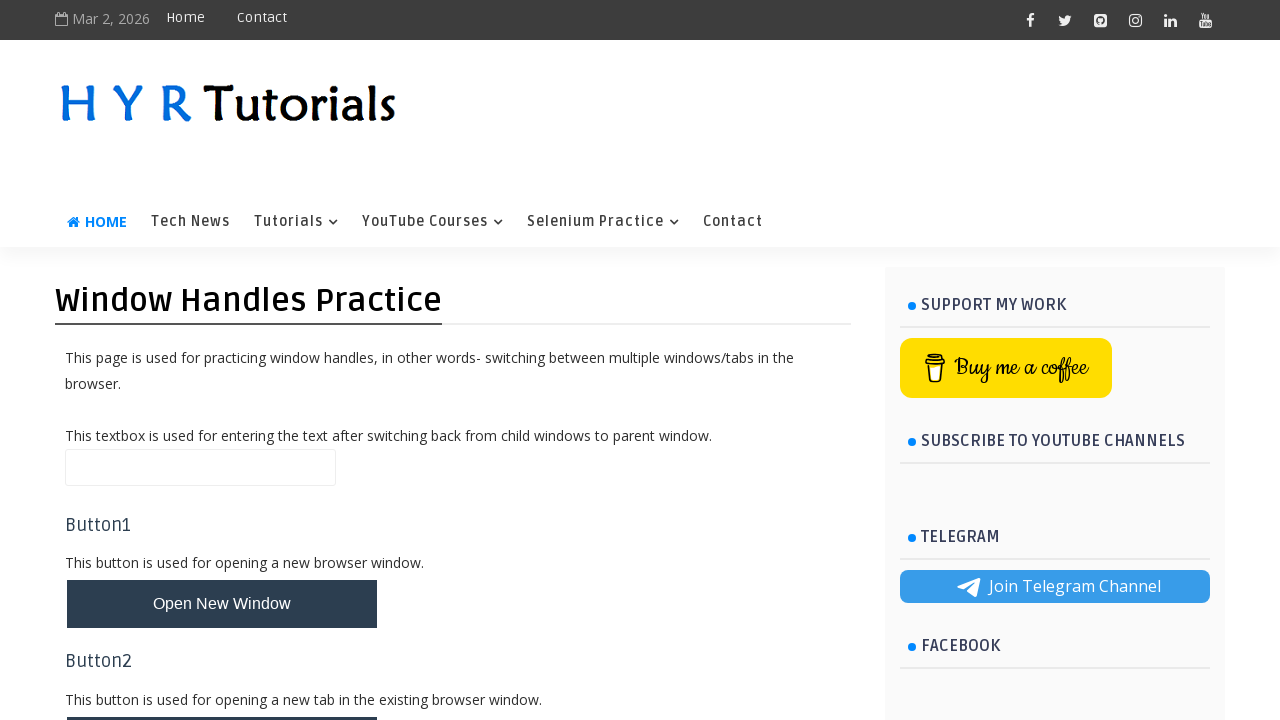

Clicked button to open new popup window at (222, 604) on #newWindowBtn
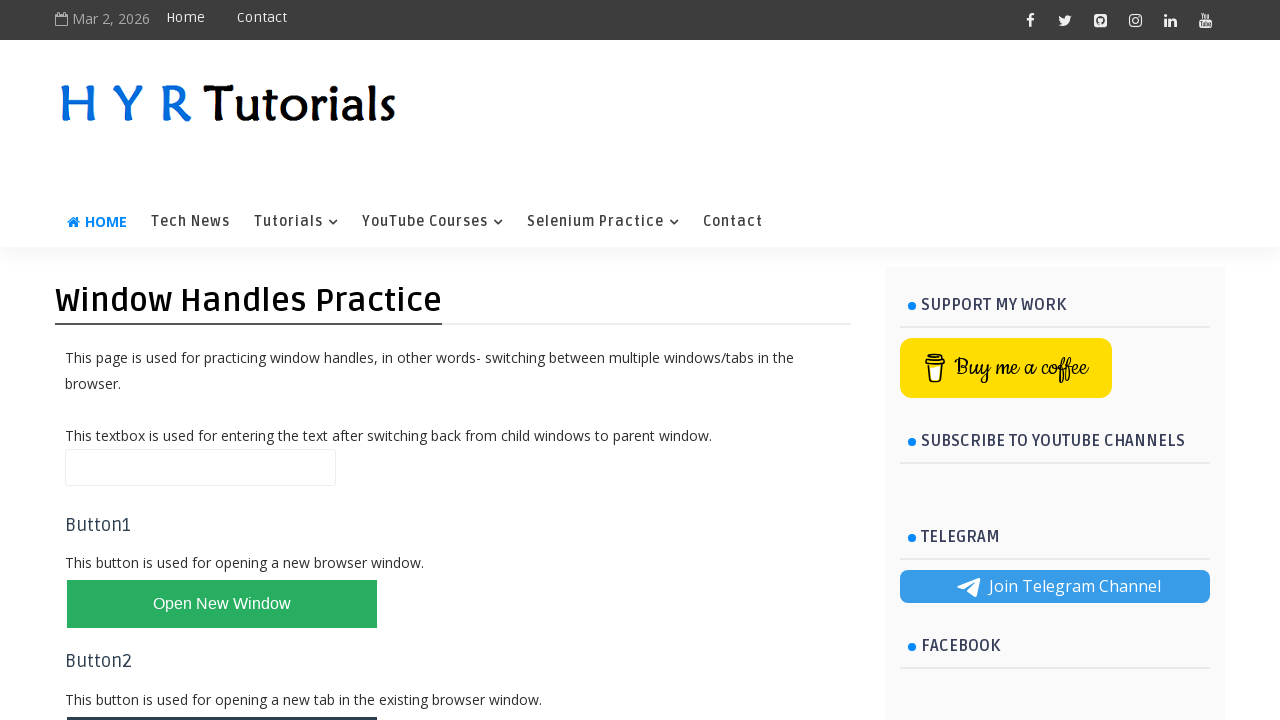

Popup window opened and captured
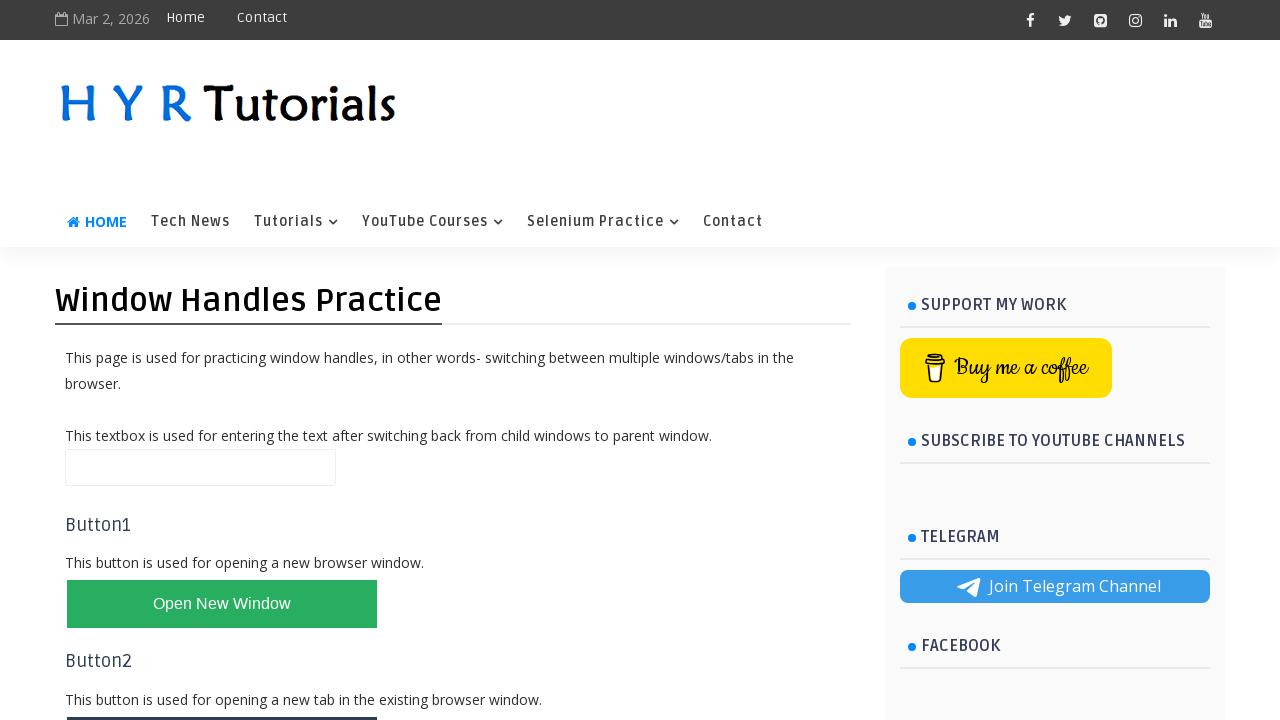

New window fully loaded
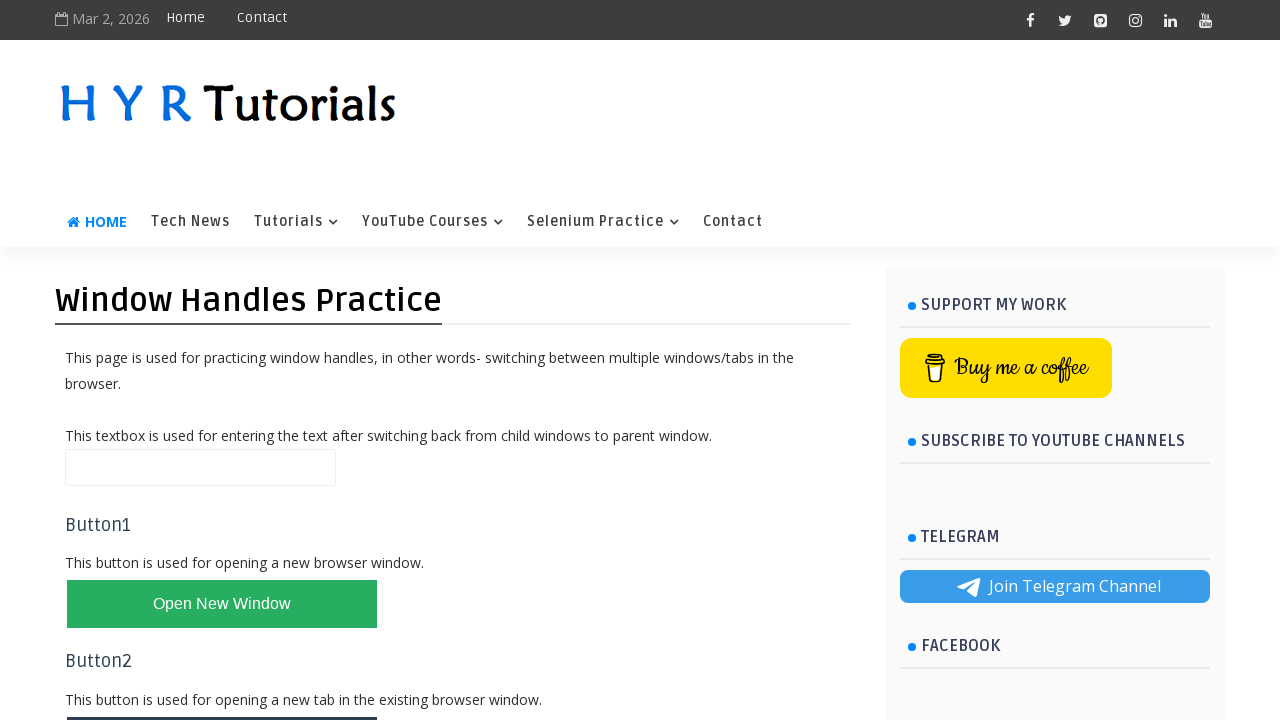

Verified new window title is 'Basic Controls - H Y R Tutorials'
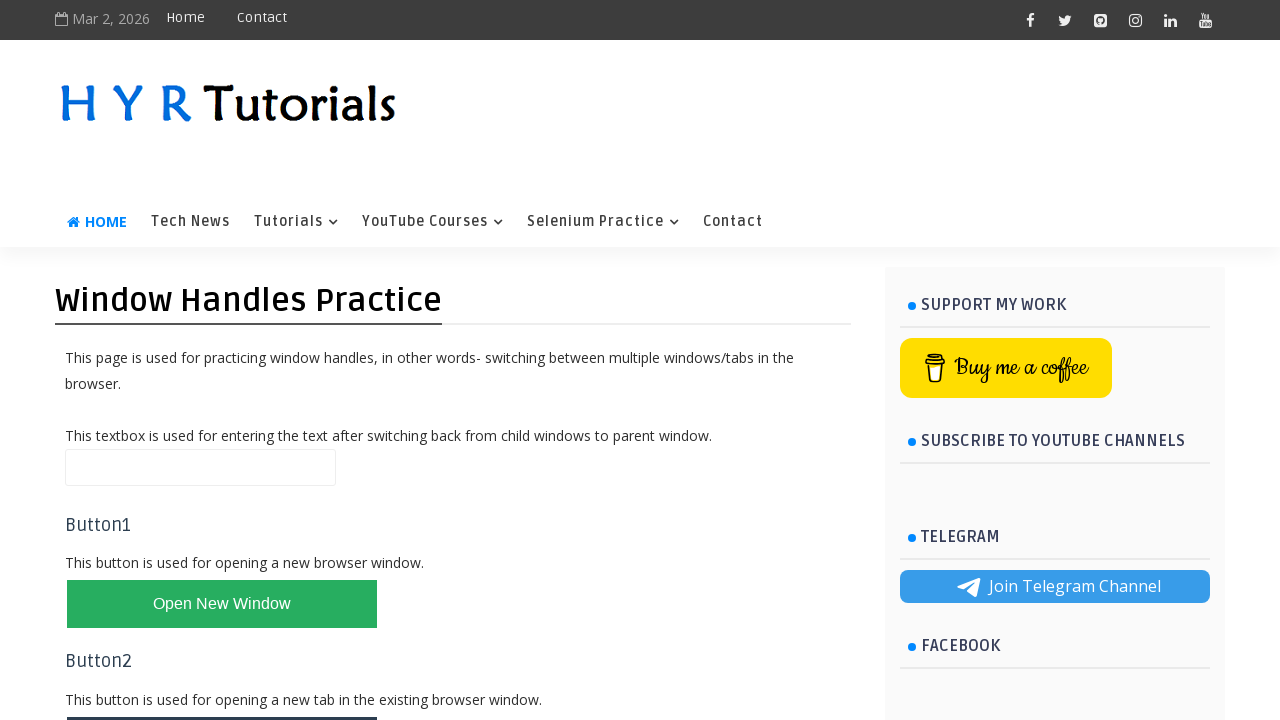

Entered 'Mahima' in firstName field on popup window on #firstName
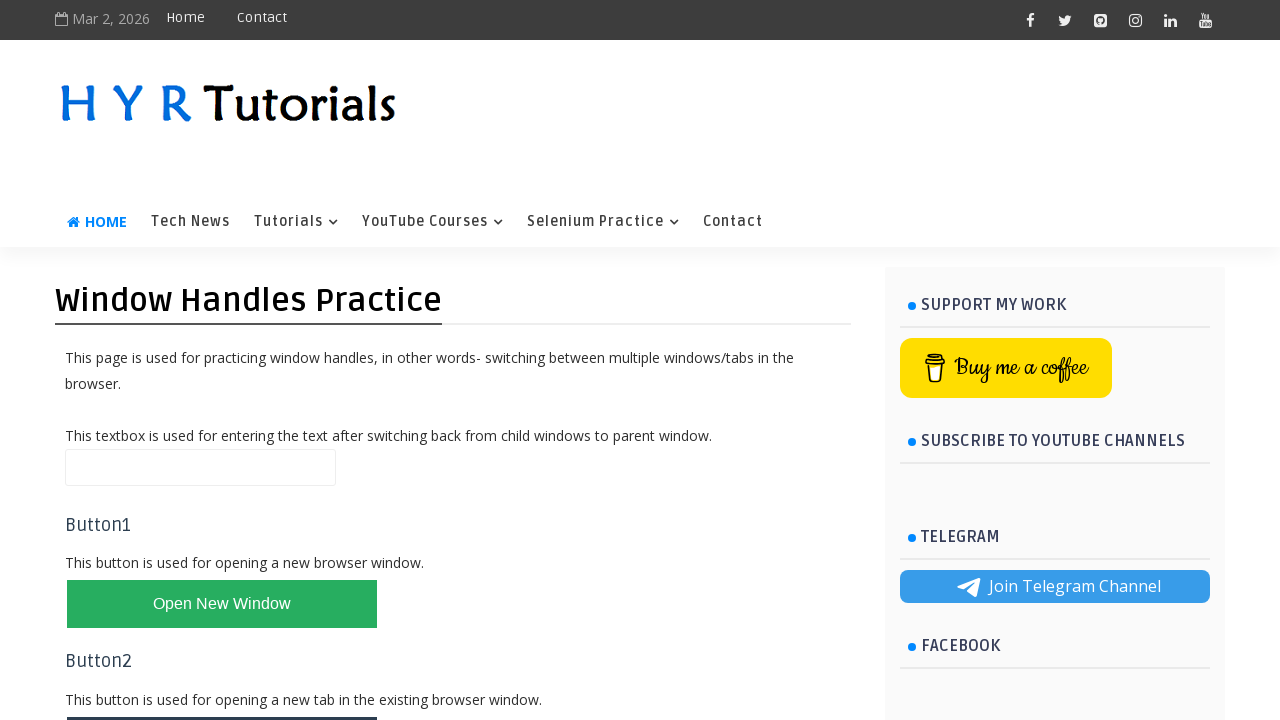

Closed the popup window
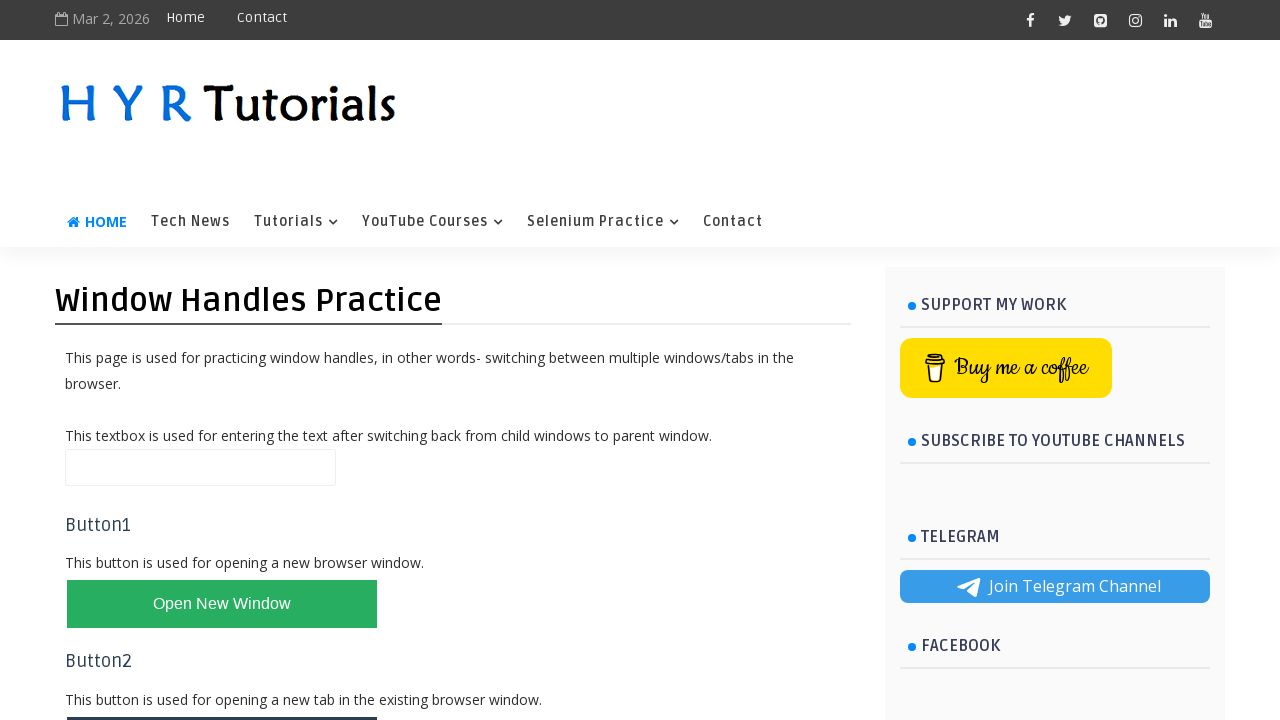

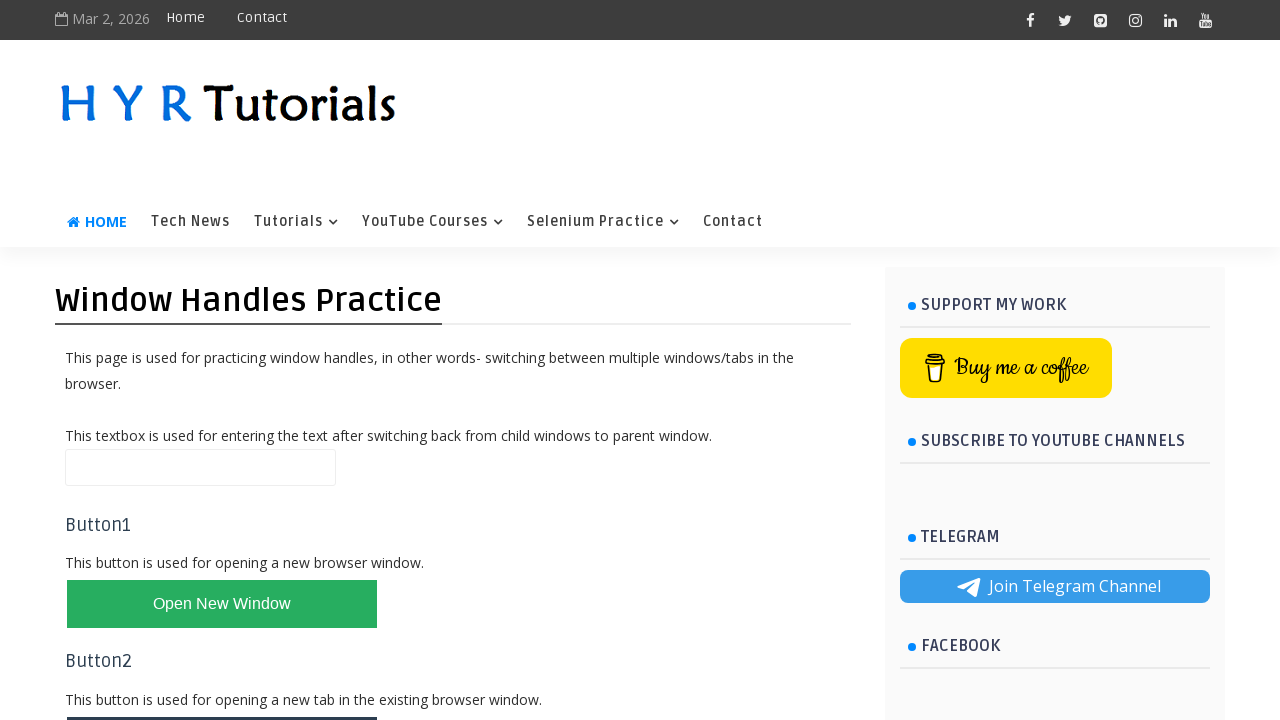